Tests dropdown functionality by navigating to the Dropdown page, selecting an option from the dropdown menu, and verifying the selection was successful

Starting URL: https://the-internet.herokuapp.com/

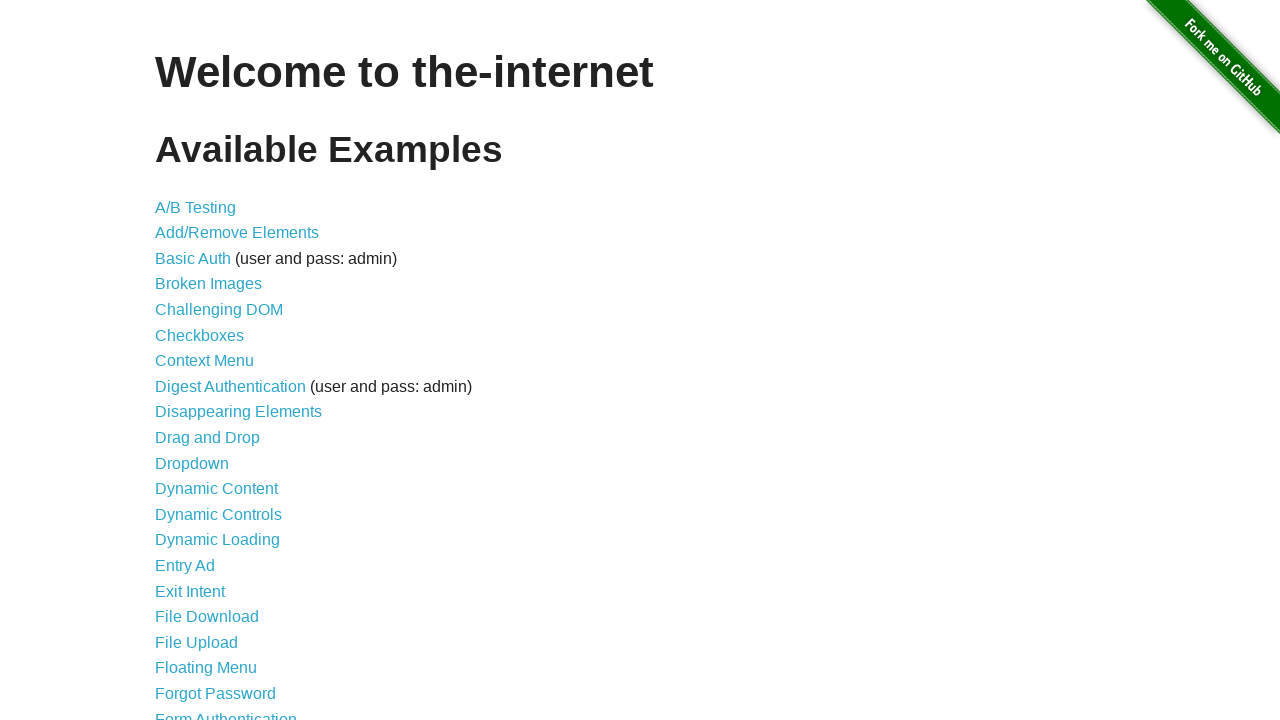

Clicked on the Dropdown link to navigate to dropdown page at (192, 463) on text=Dropdown
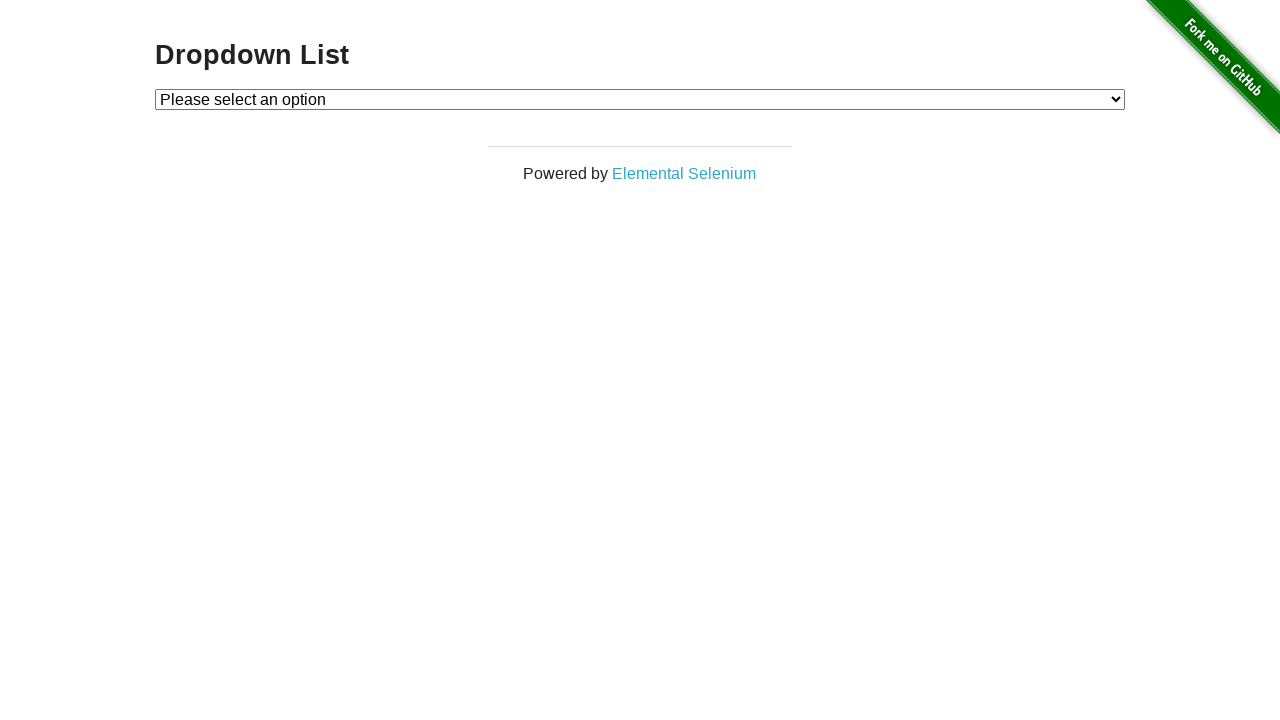

Dropdown page loaded successfully
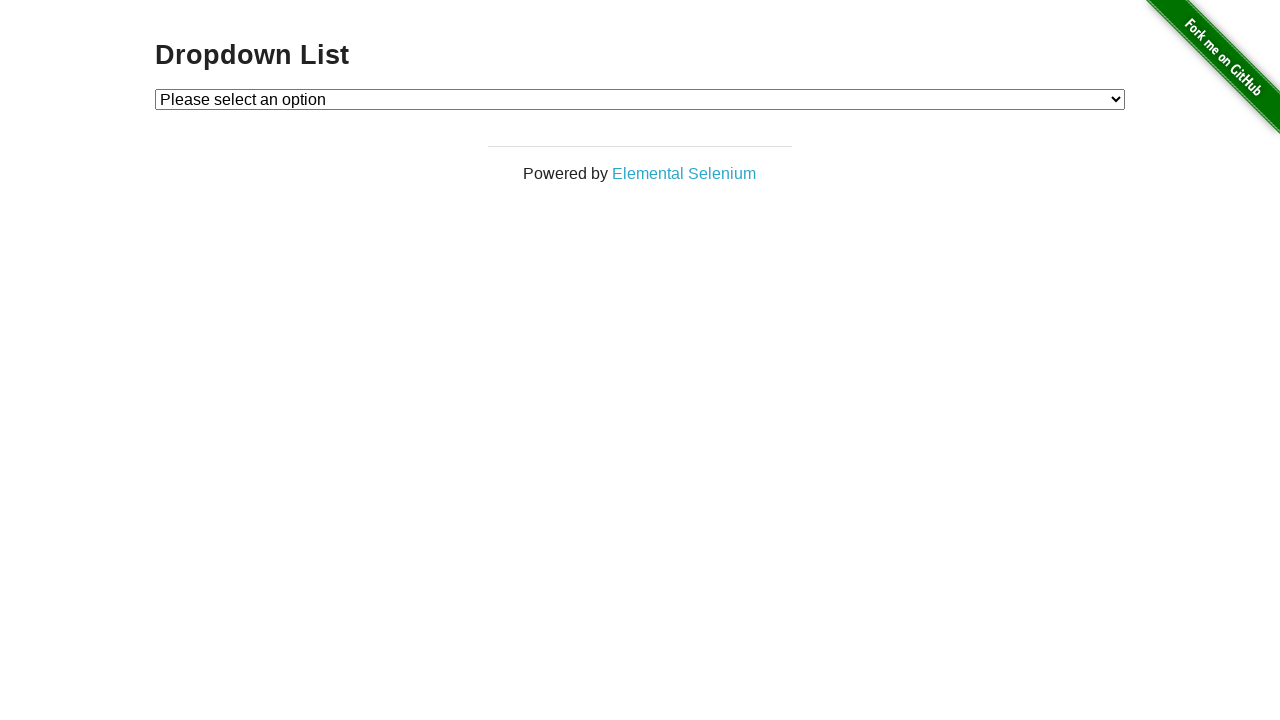

Selected 'Option 1' from the dropdown menu on #dropdown
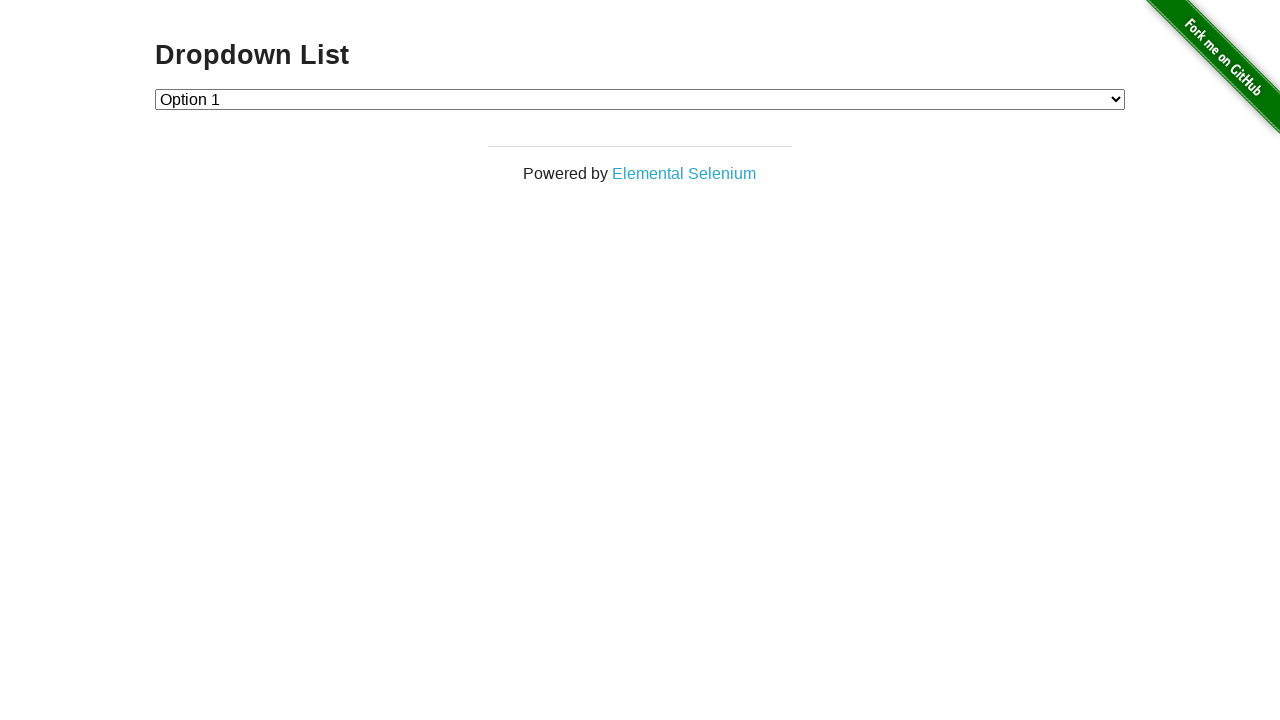

Retrieved the selected dropdown value
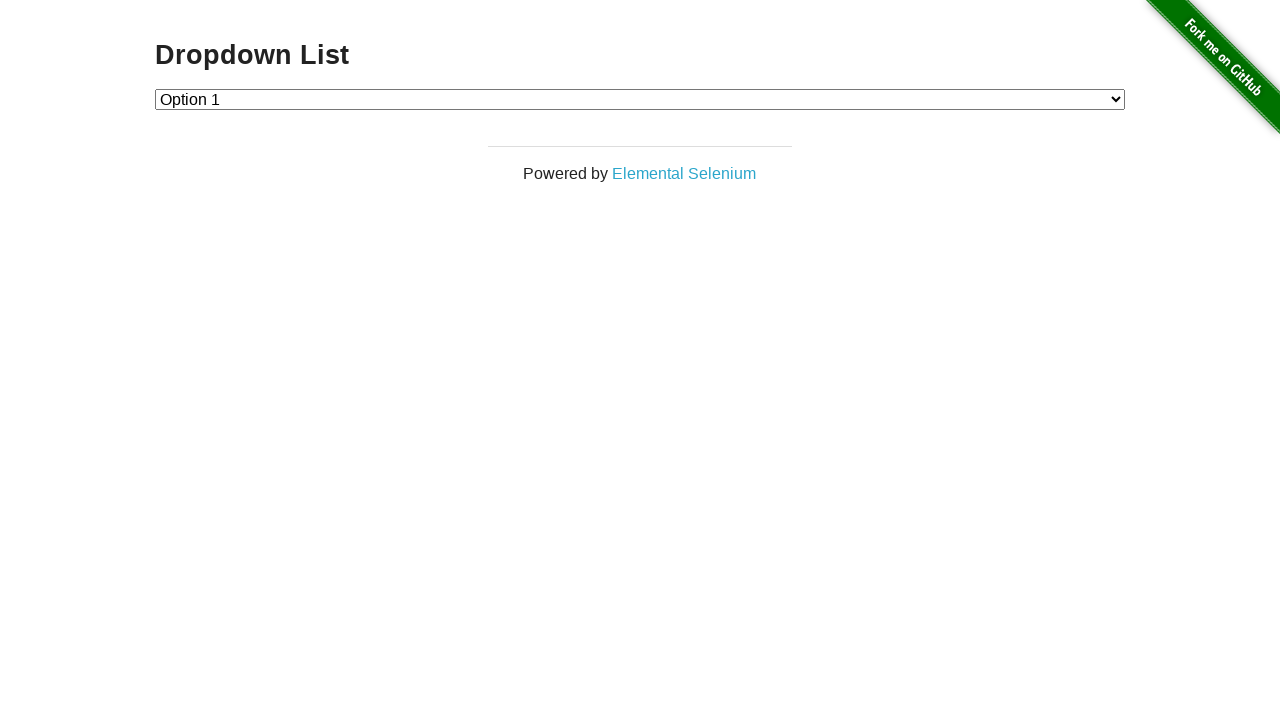

Verified that the correct option (value '1') was selected
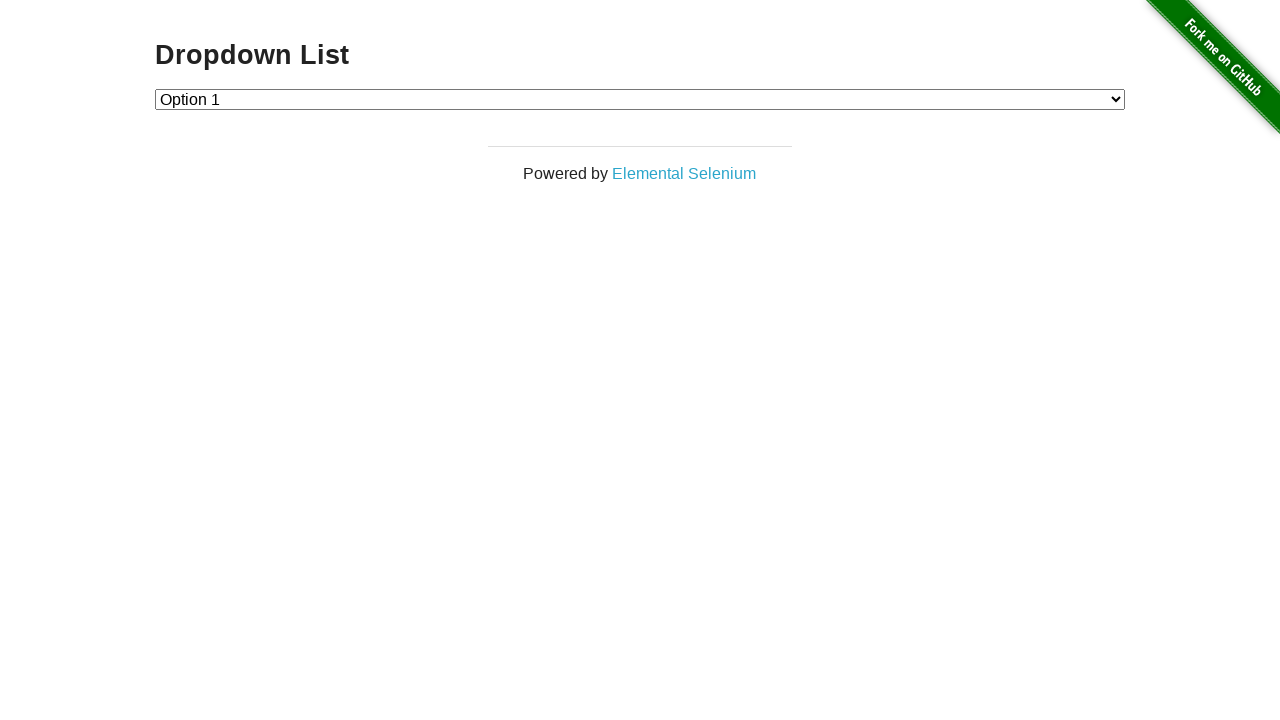

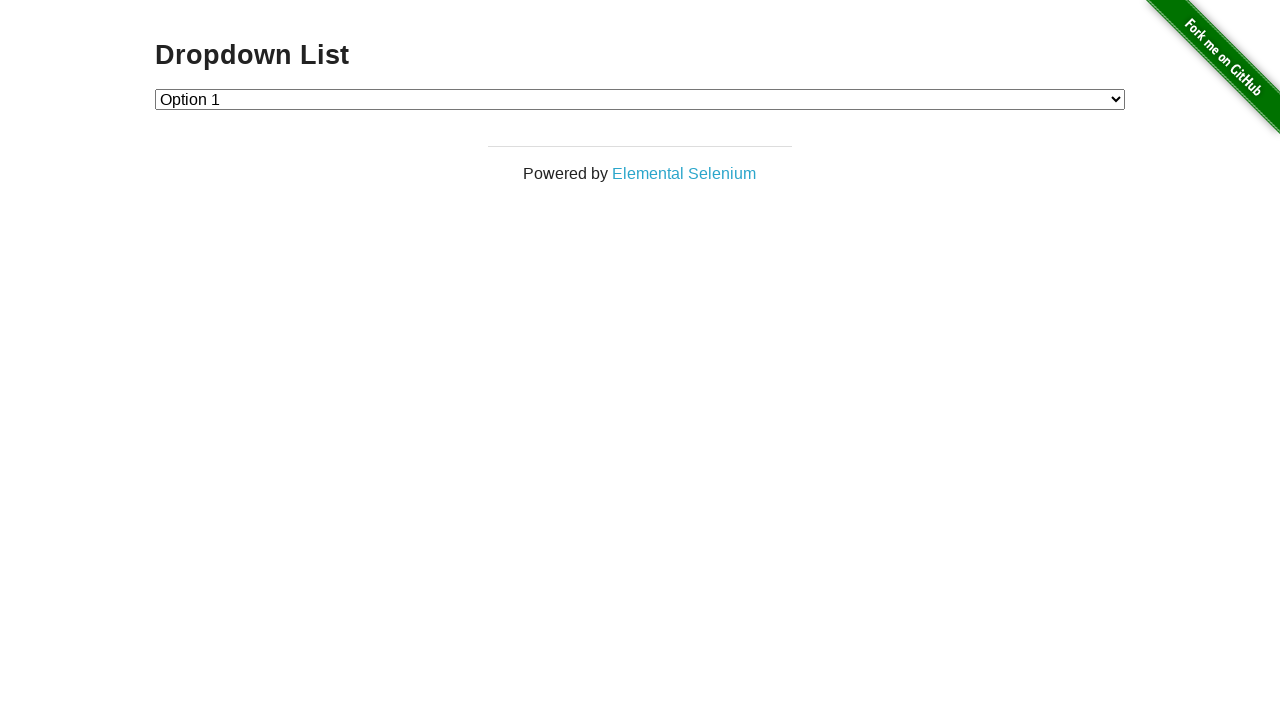